Tests navigation to the weekly top posts page, clicks on the first post, and verifies that the post URL and title match the link clicked.

Starting URL: https://dev.to/

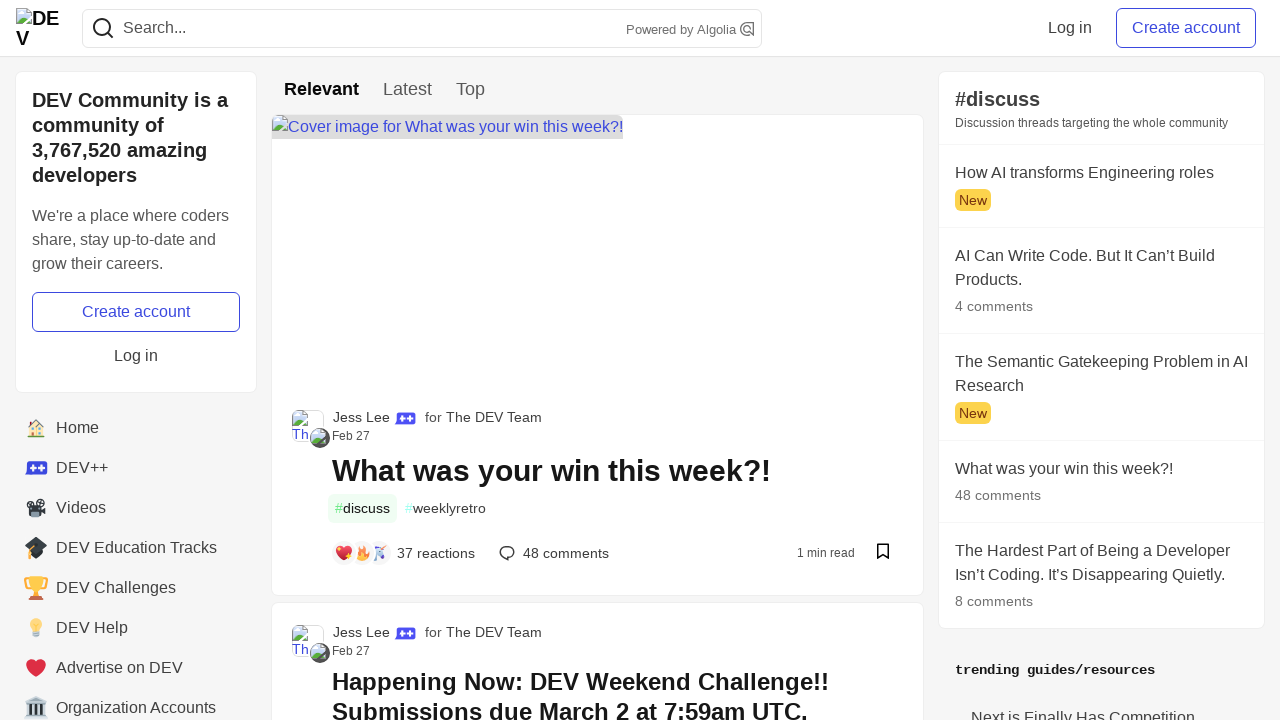

Clicked on the 'Week' link to view top posts at (470, 90) on a[href='/top/week']
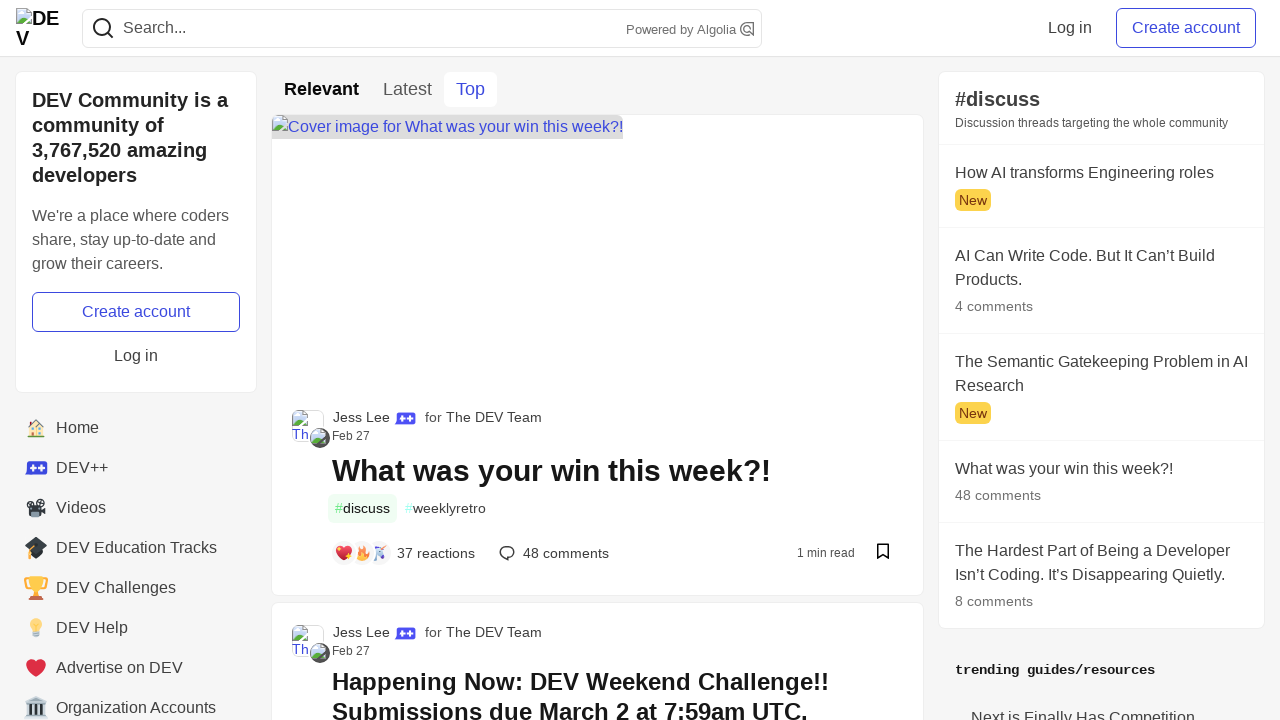

Navigated to weekly top posts page
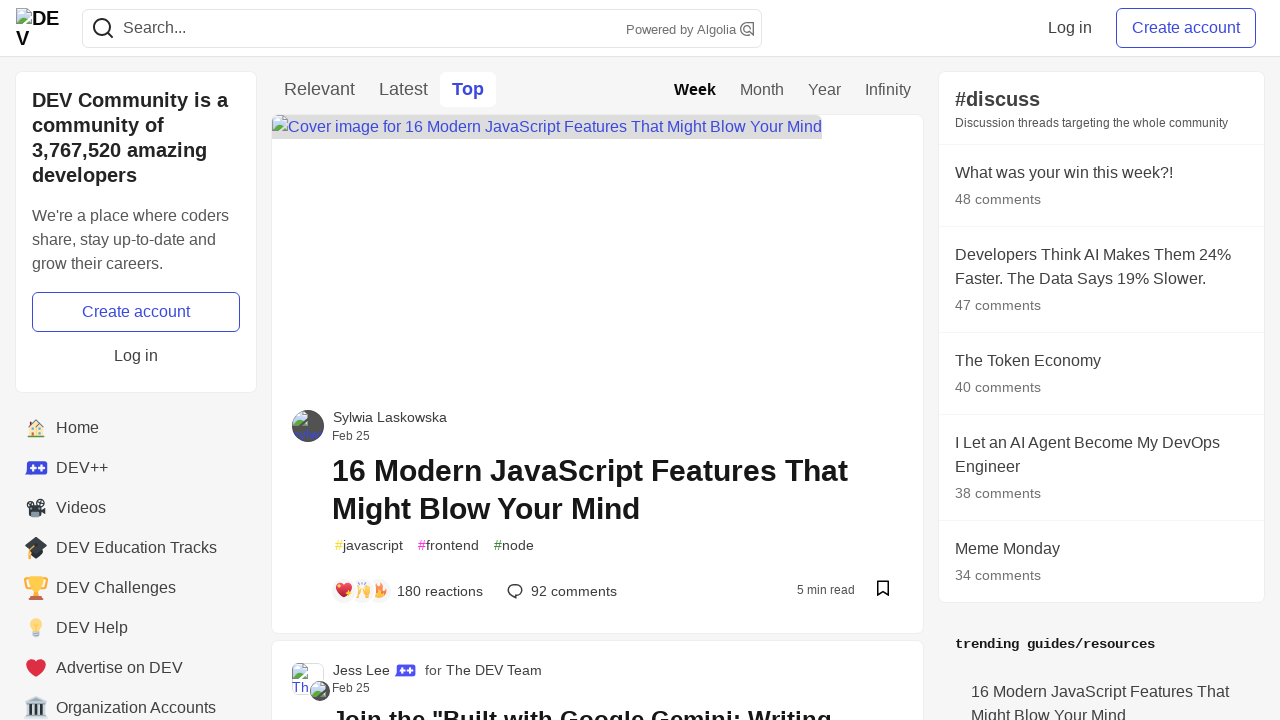

Located the first post element
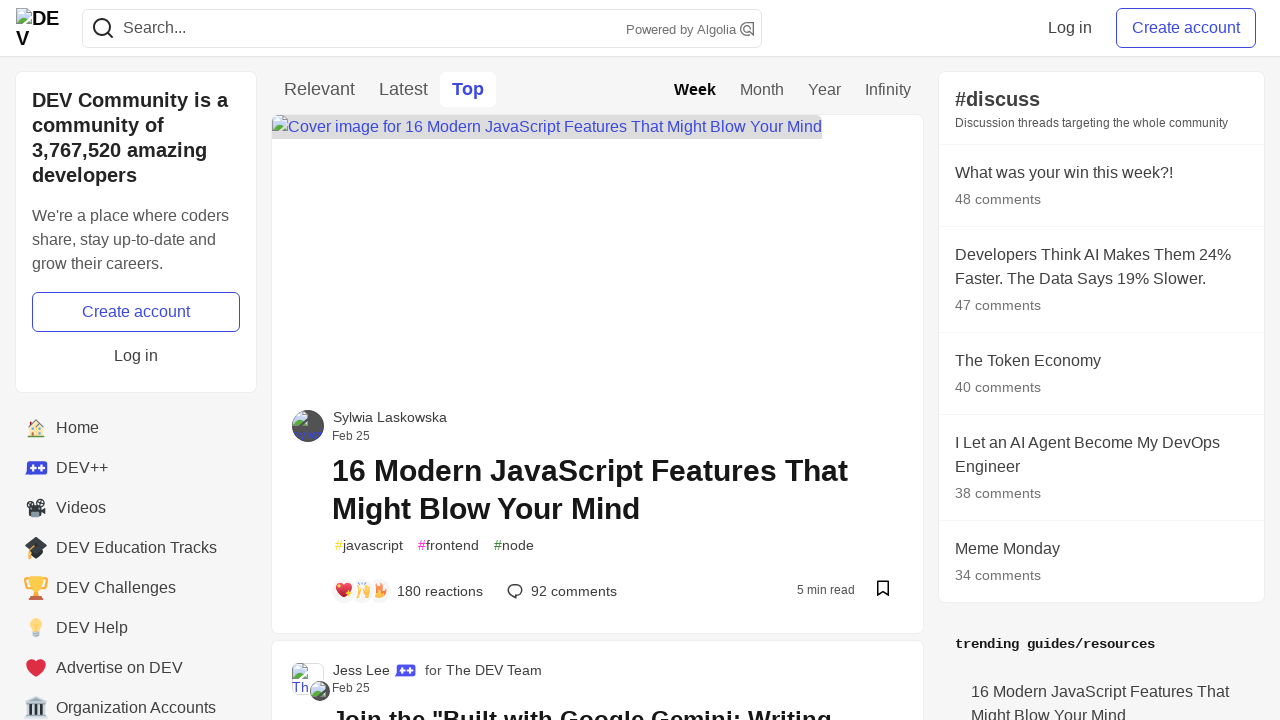

Retrieved first post title: 
          16 Modern JavaScript Features That Might Blow Your Mind
        
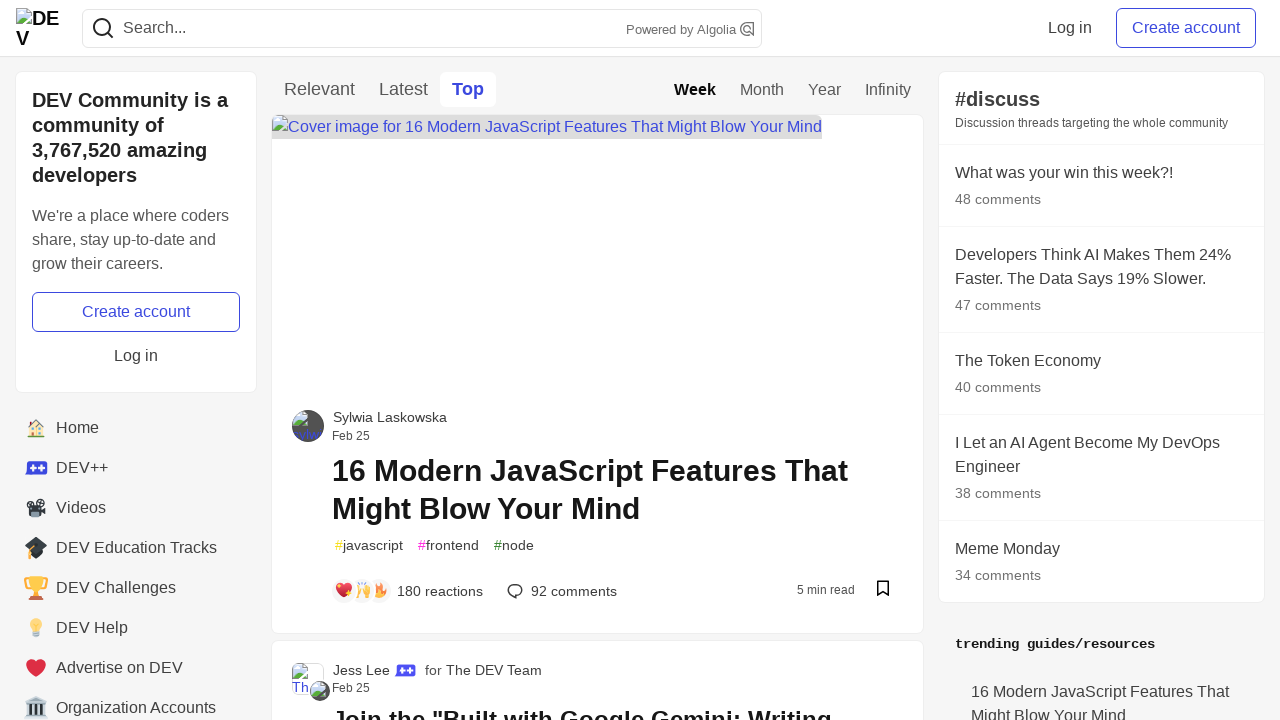

Retrieved first post link: https://dev.to/sylwia-lask/16-modern-javascript-features-that-might-blow-your-mind-4h5e
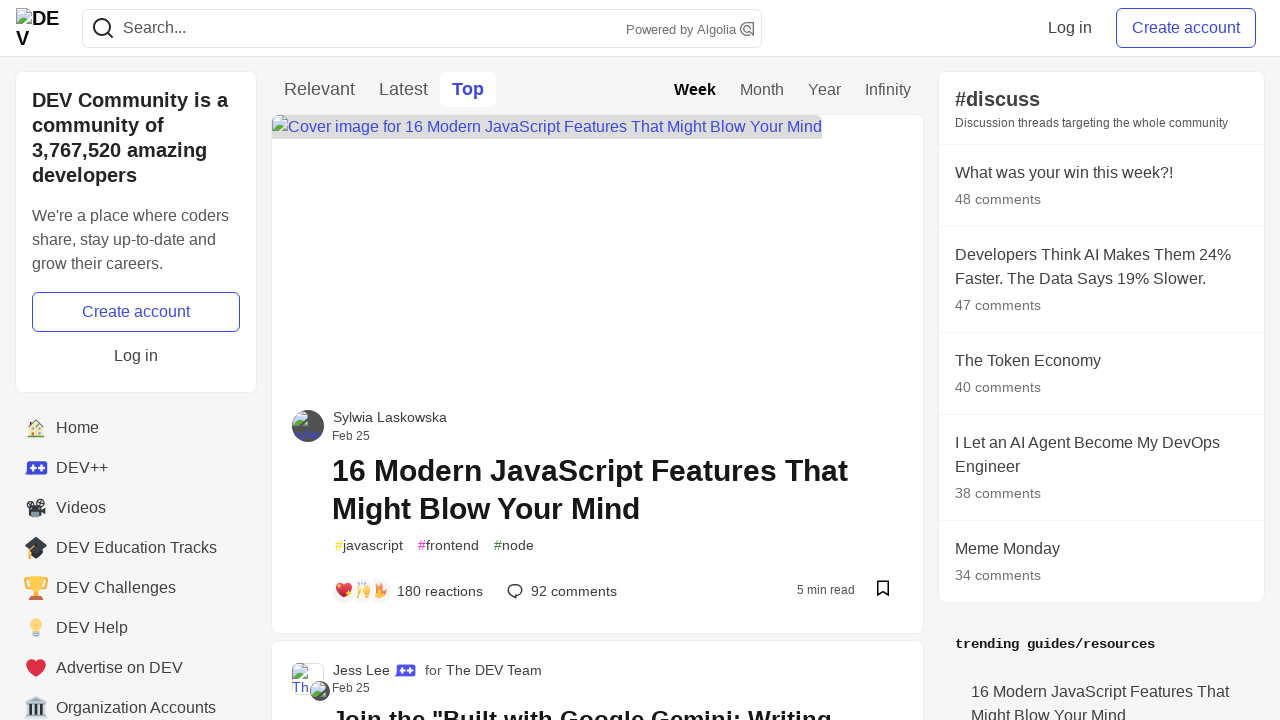

Clicked on the first post at (617, 490) on h2.crayons-story__title > a >> nth=0
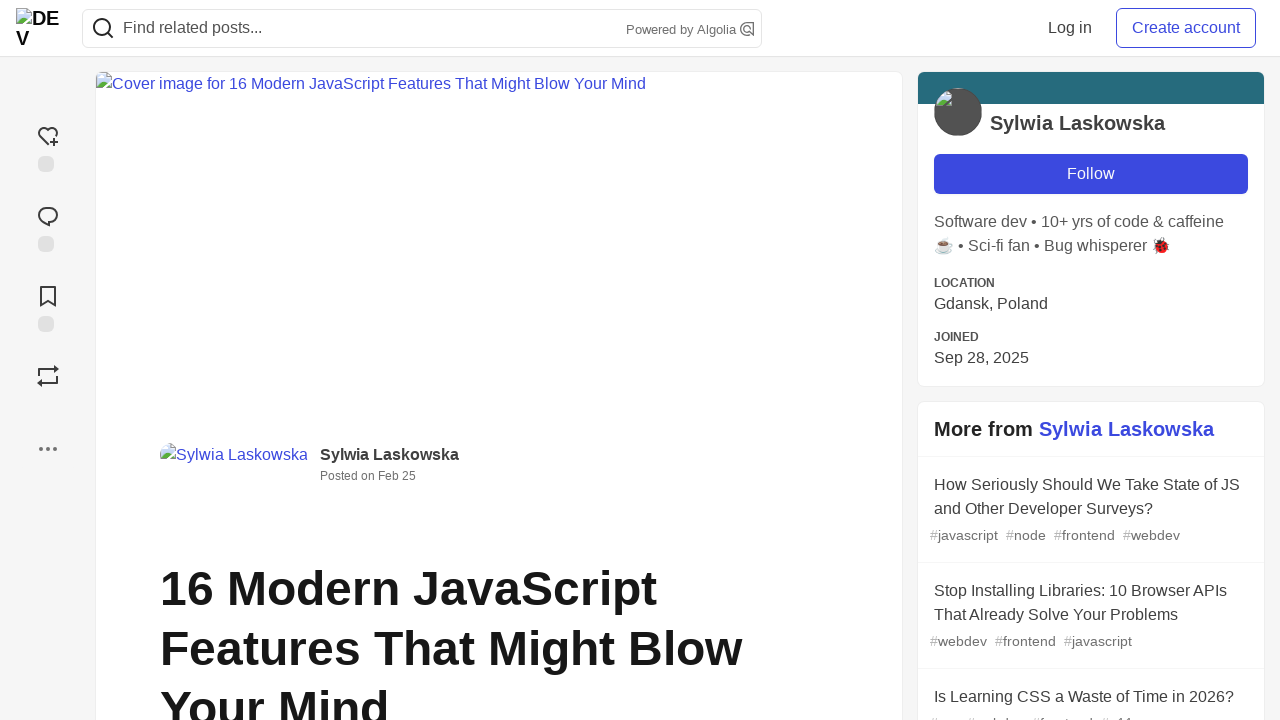

Navigated to the post page: https://dev.to/sylwia-lask/16-modern-javascript-features-that-might-blow-your-mind-4h5e
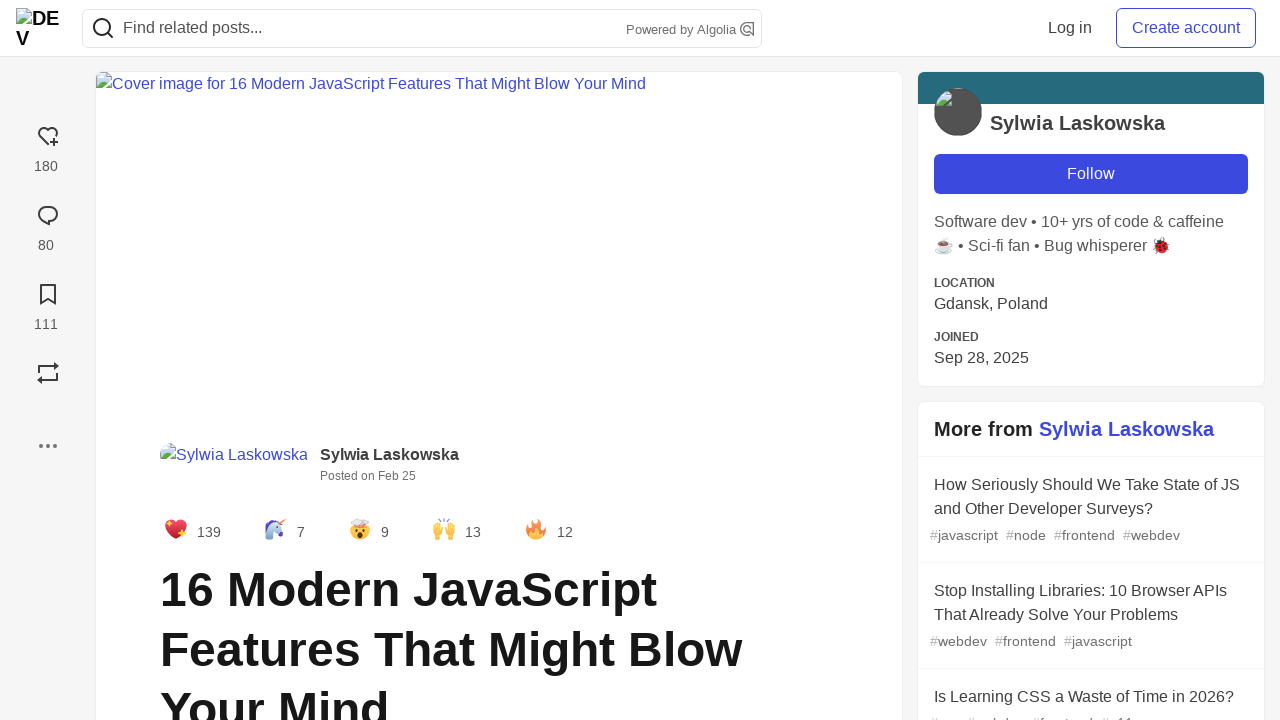

Located post title element on the article page
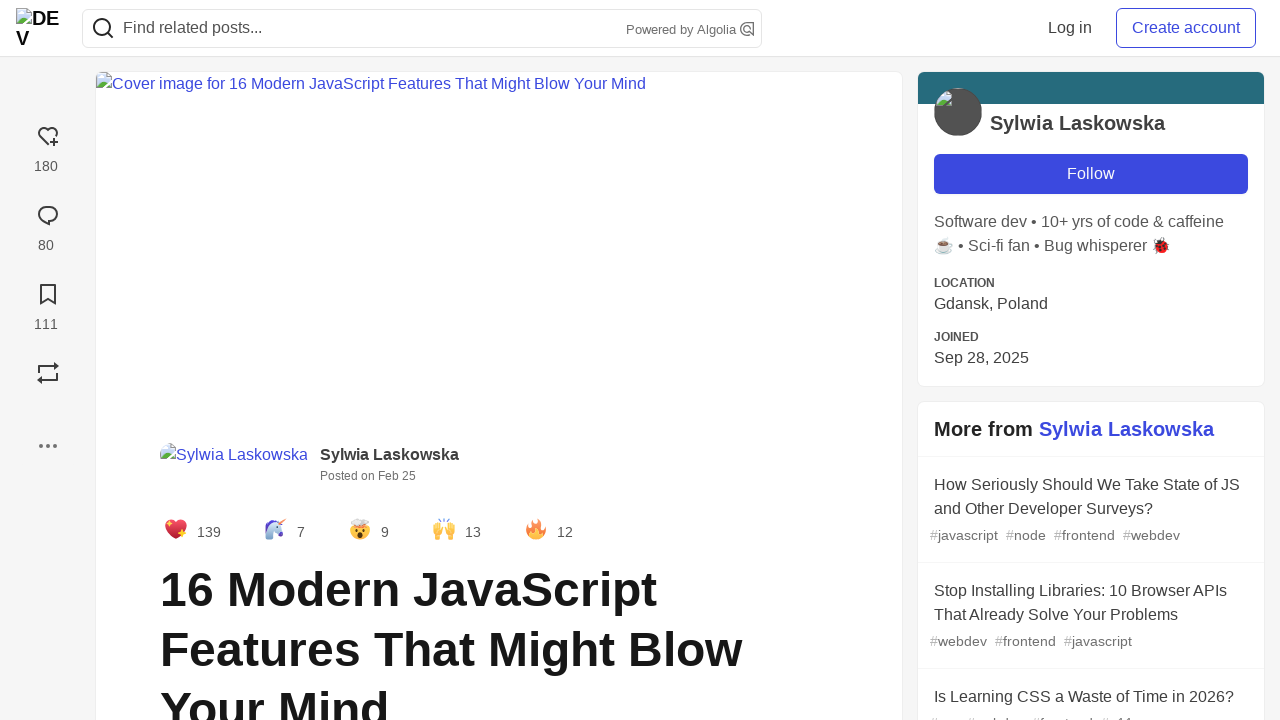

Verified post title is present and matches the clicked link
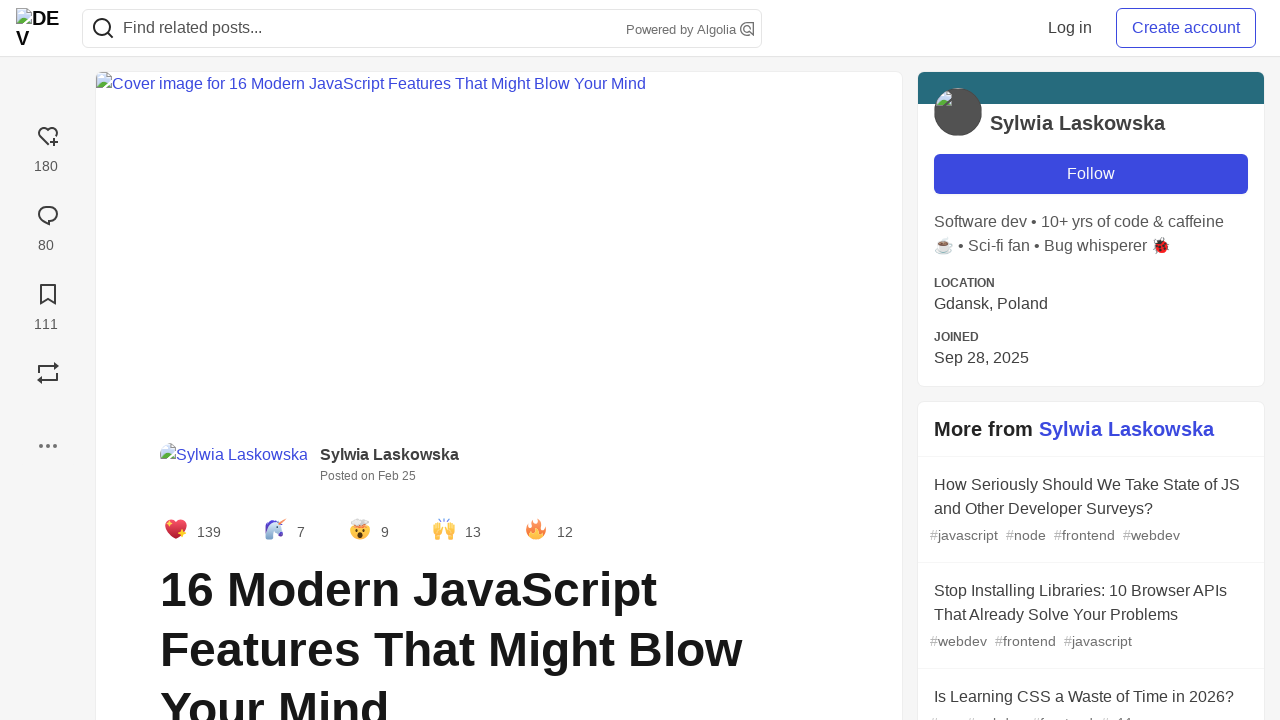

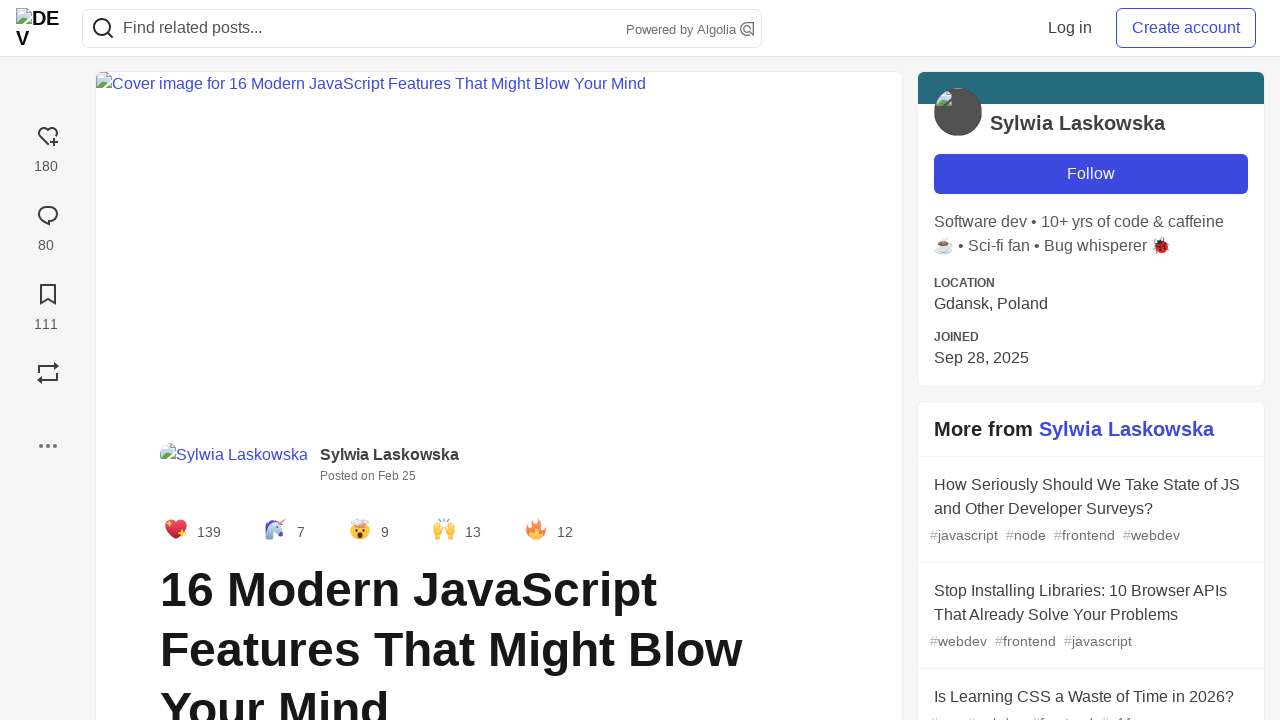